Tests that whitespace is trimmed from edited todo text

Starting URL: https://demo.playwright.dev/todomvc

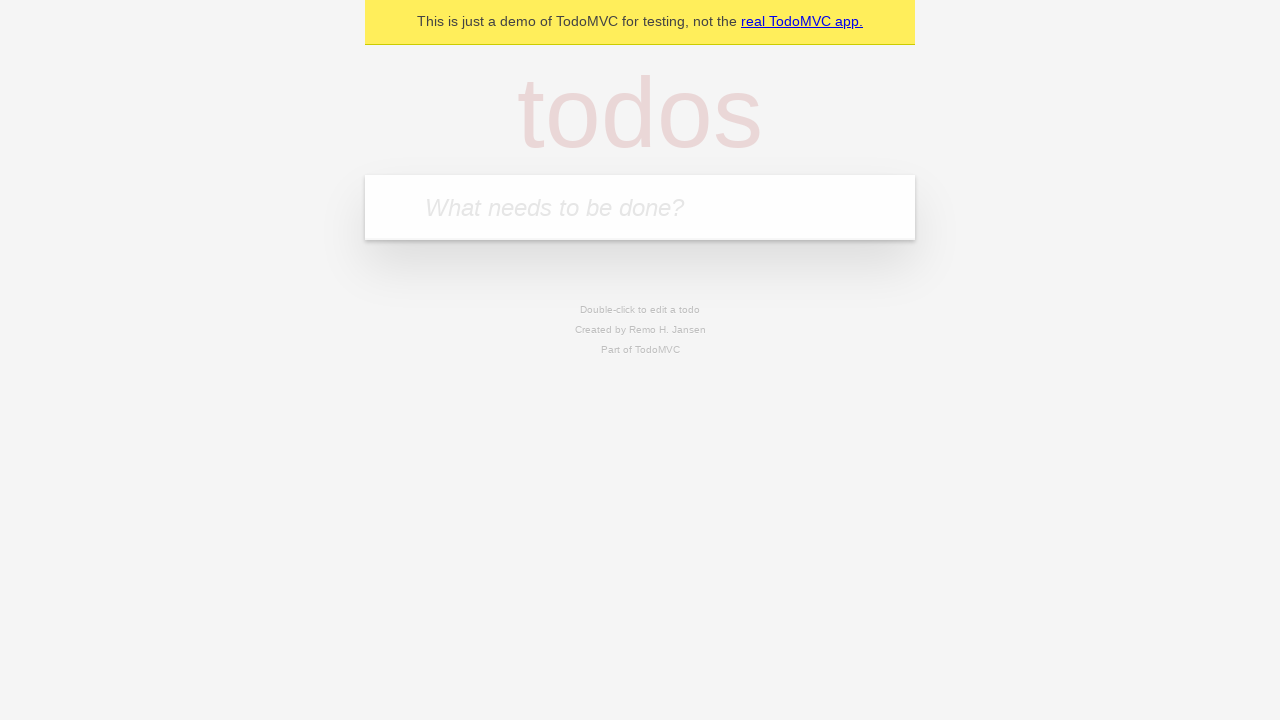

Filled todo input with 'buy some cheese' on internal:attr=[placeholder="What needs to be done?"i]
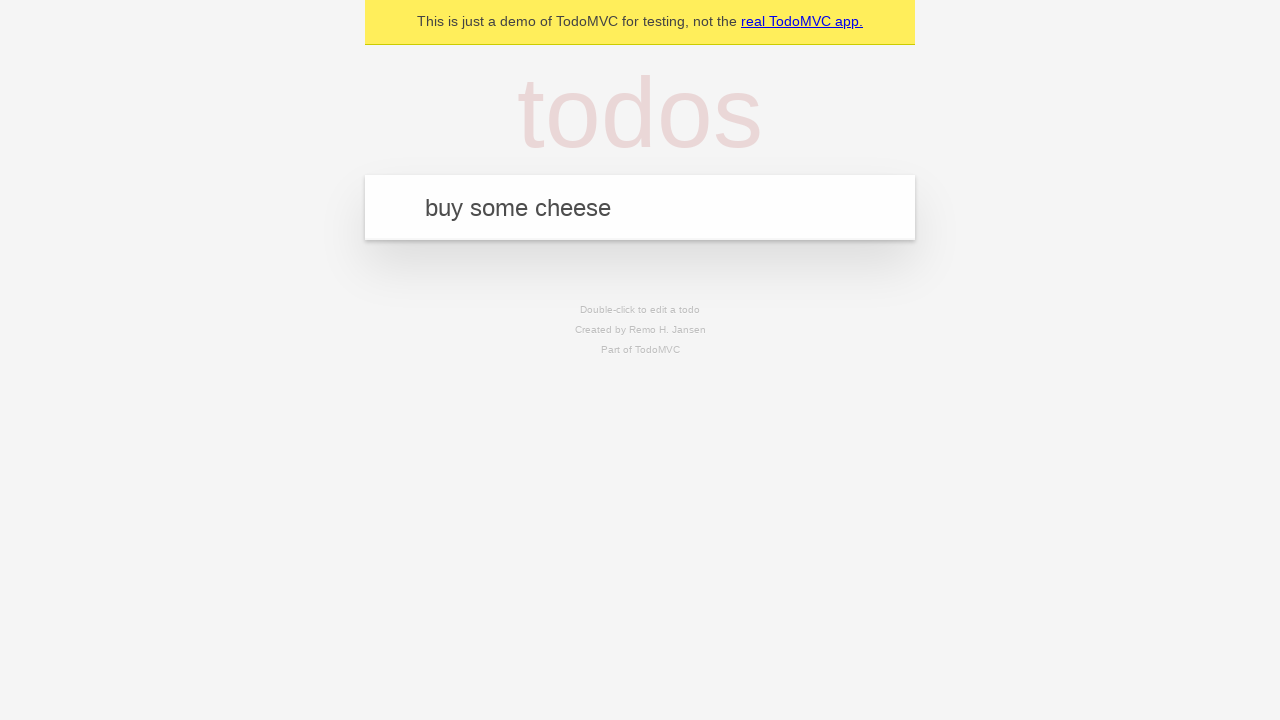

Pressed Enter to create first todo on internal:attr=[placeholder="What needs to be done?"i]
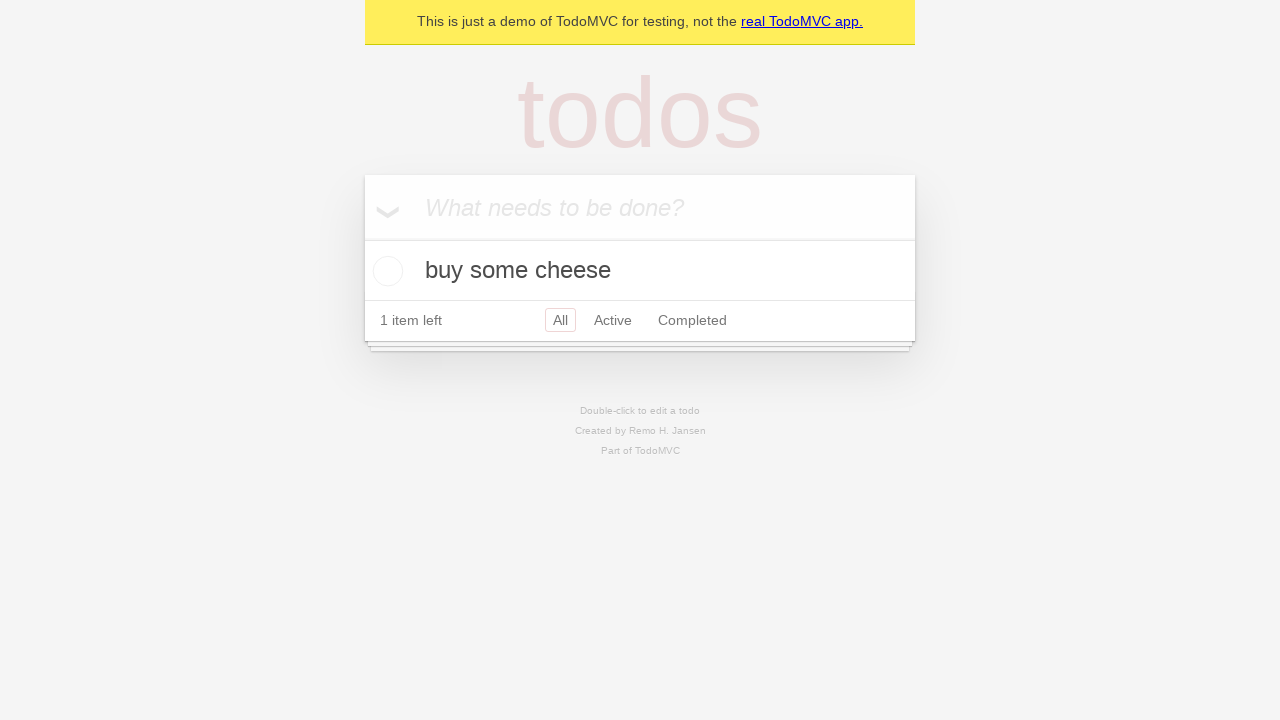

Filled todo input with 'feed the cat' on internal:attr=[placeholder="What needs to be done?"i]
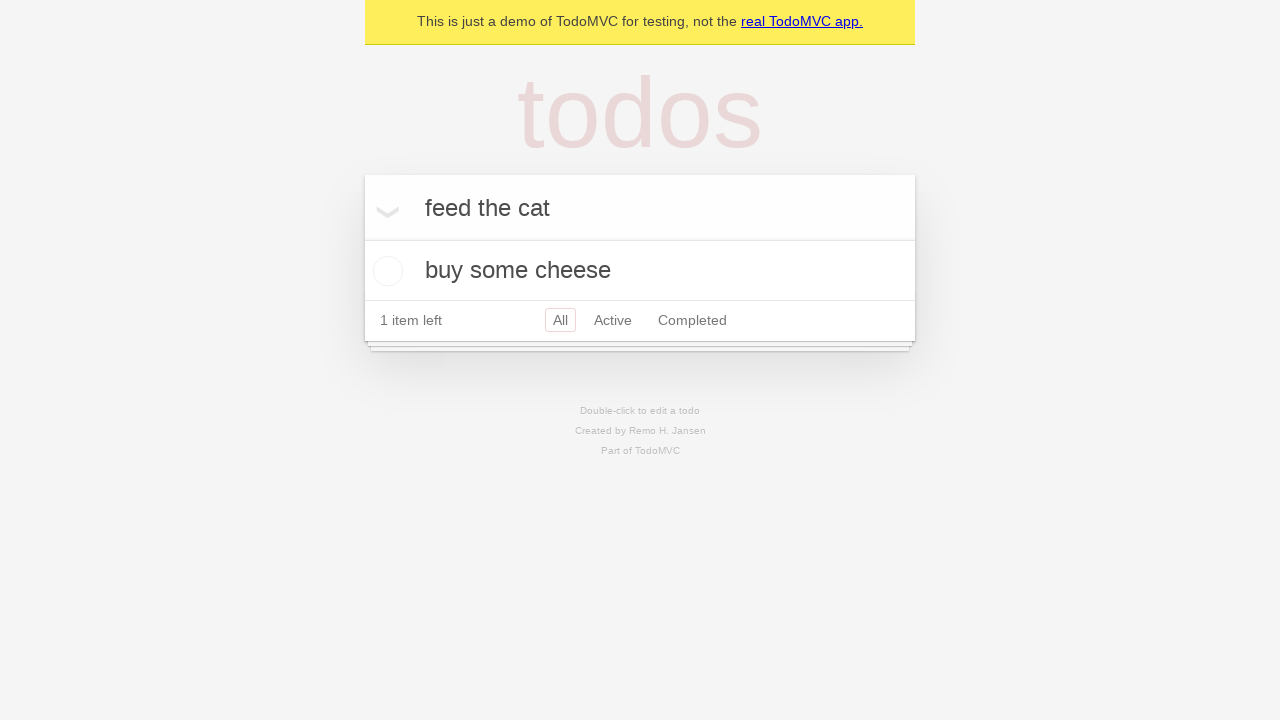

Pressed Enter to create second todo on internal:attr=[placeholder="What needs to be done?"i]
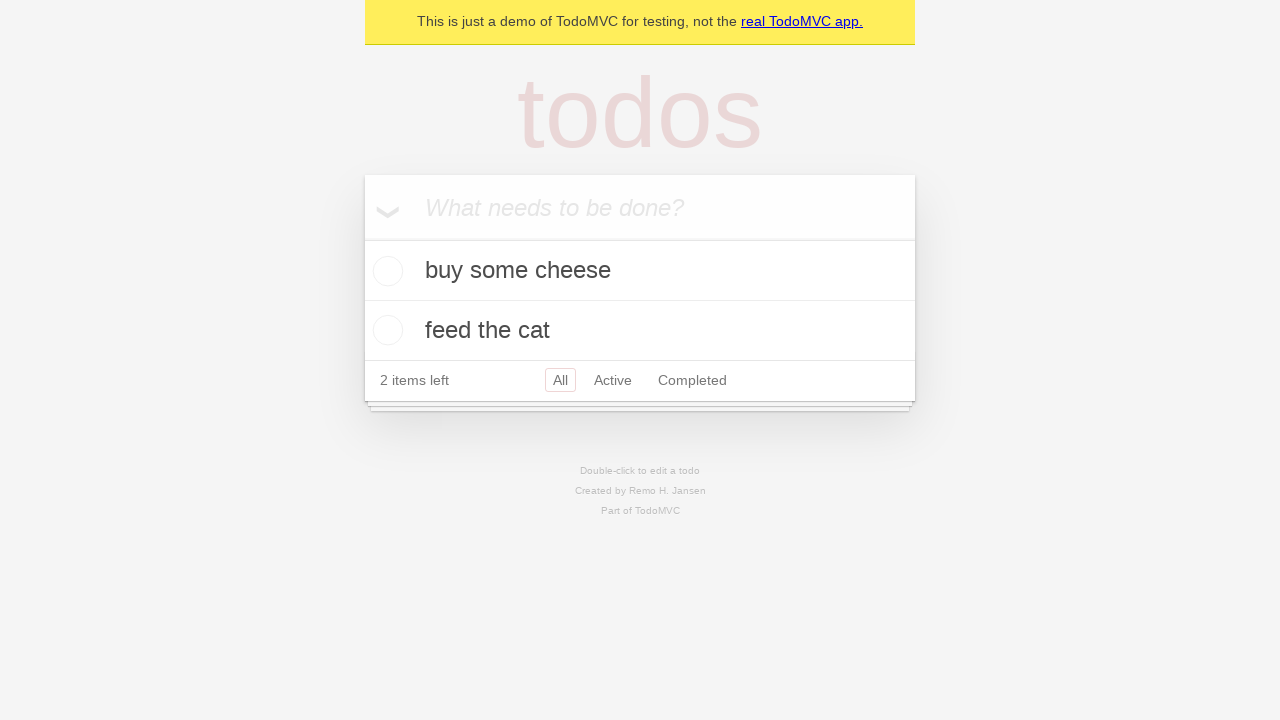

Filled todo input with 'book a doctors appointment' on internal:attr=[placeholder="What needs to be done?"i]
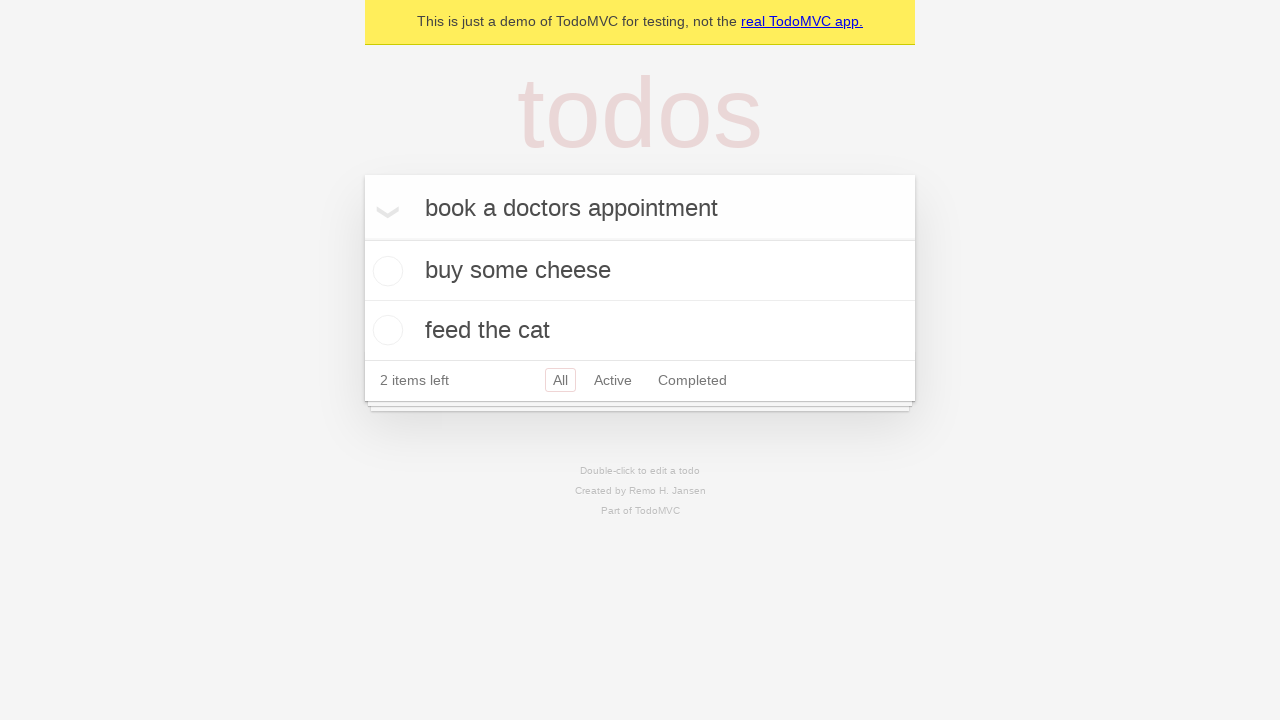

Pressed Enter to create third todo on internal:attr=[placeholder="What needs to be done?"i]
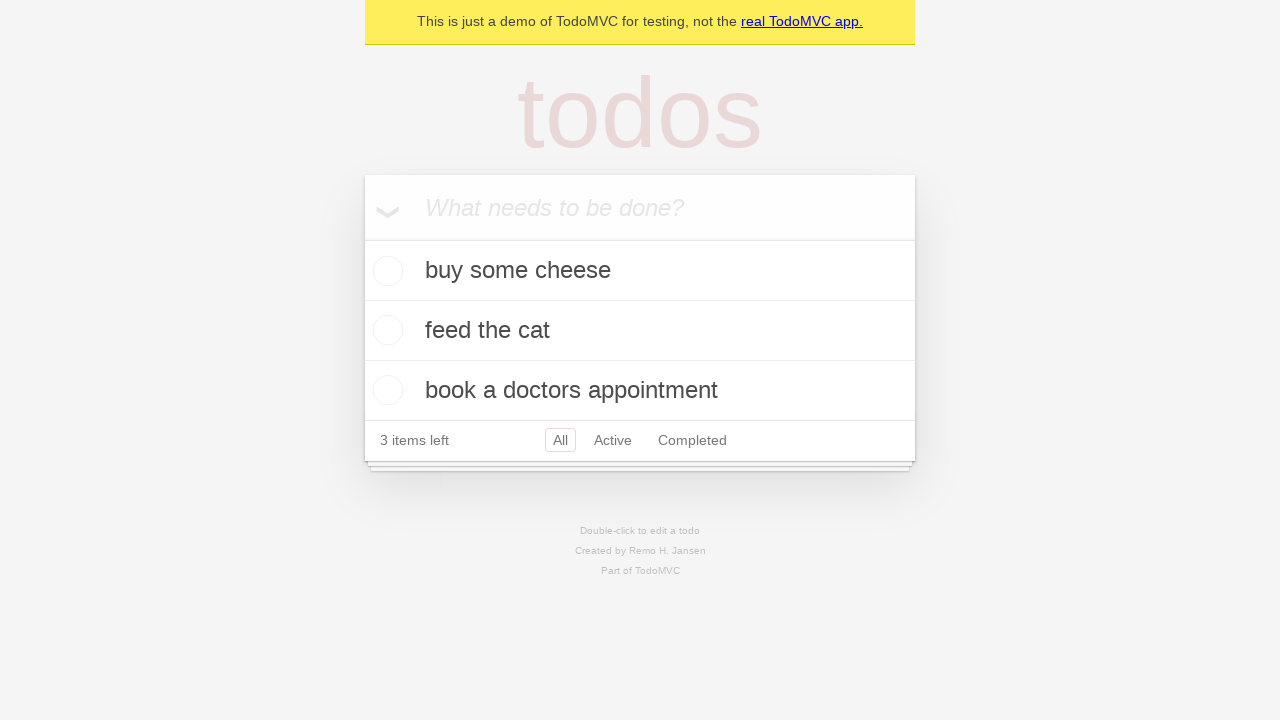

Double-clicked second todo item to enter edit mode at (640, 331) on internal:testid=[data-testid="todo-item"s] >> nth=1
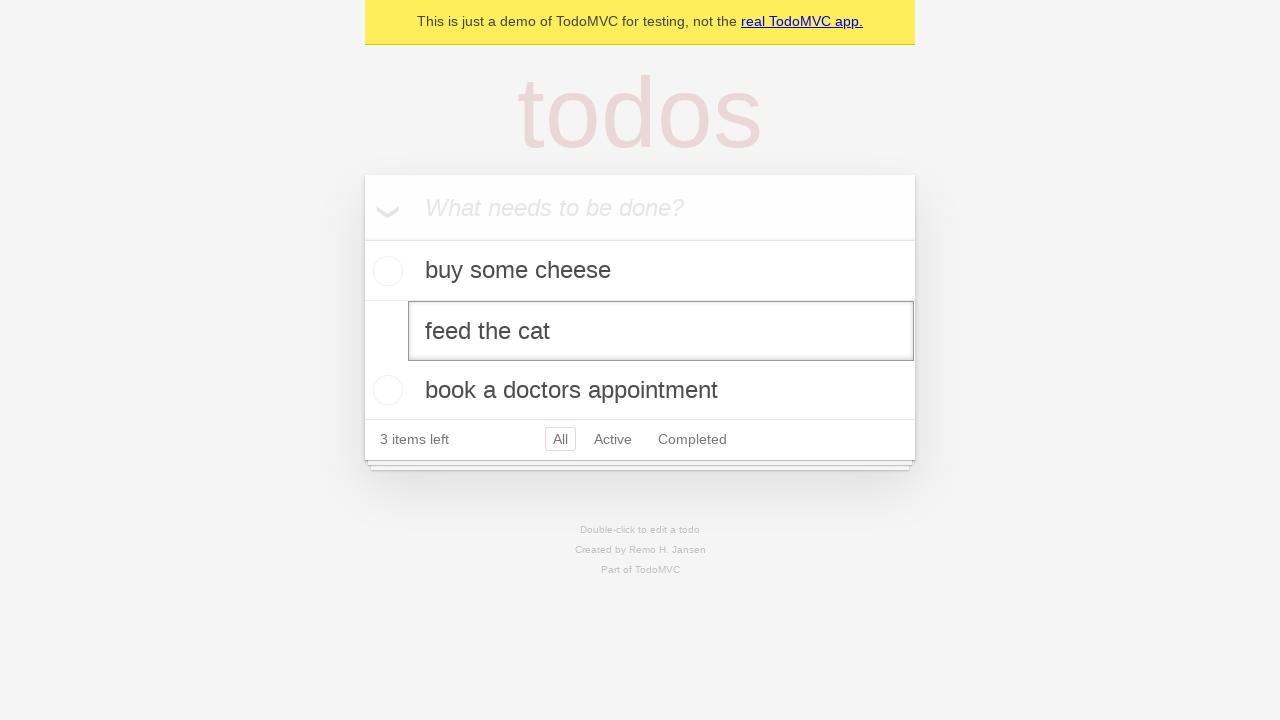

Filled edit textbox with '    buy some sausages    ' (with leading and trailing whitespace) on internal:testid=[data-testid="todo-item"s] >> nth=1 >> internal:role=textbox[nam
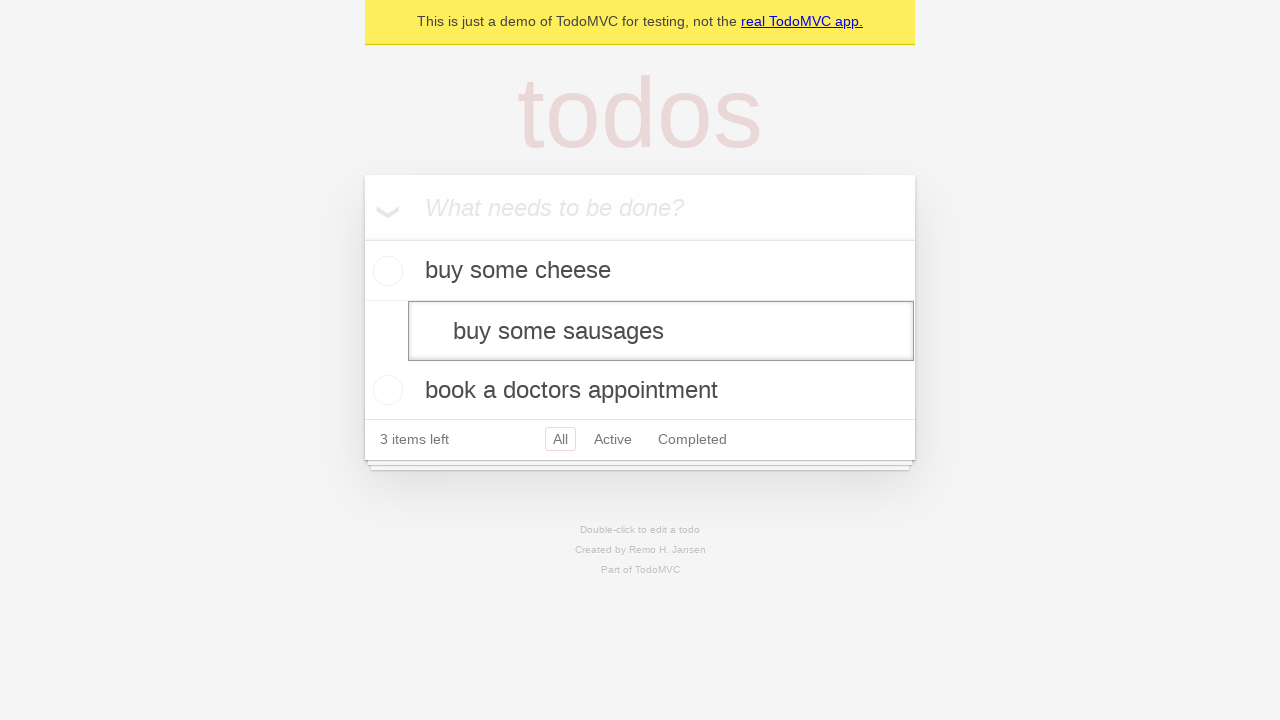

Pressed Enter to save edited todo and verify whitespace trimming on internal:testid=[data-testid="todo-item"s] >> nth=1 >> internal:role=textbox[nam
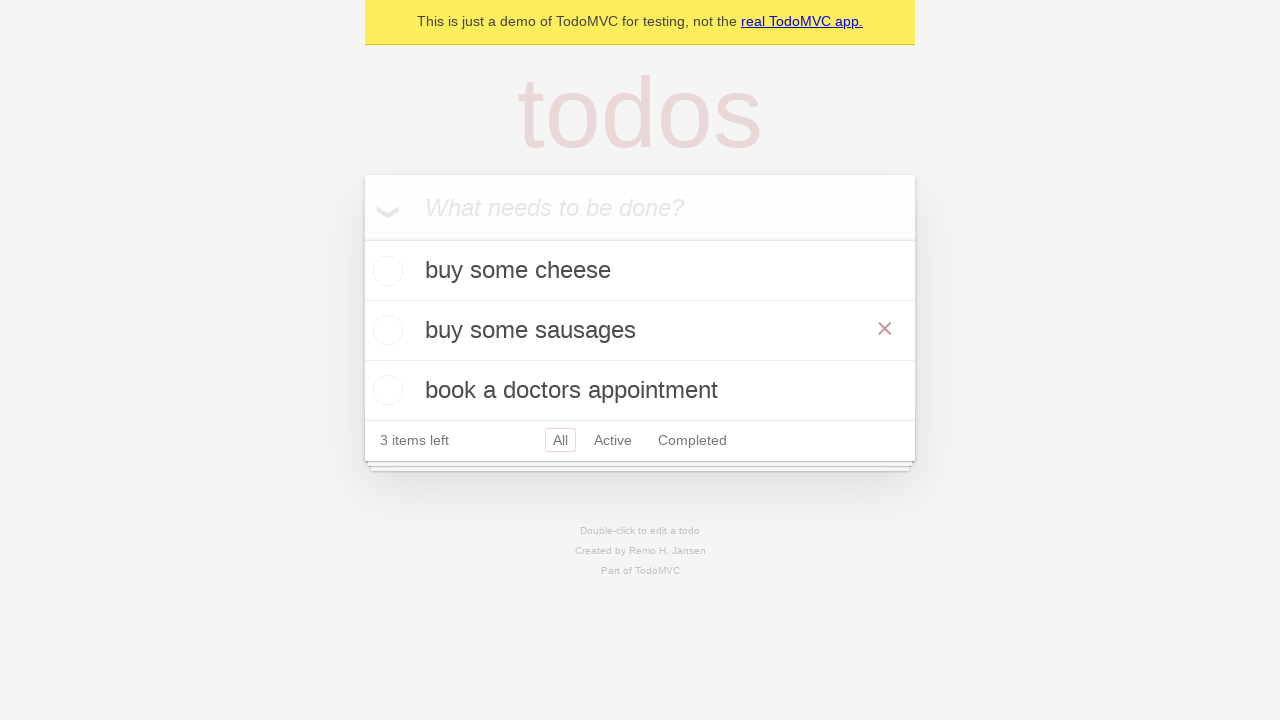

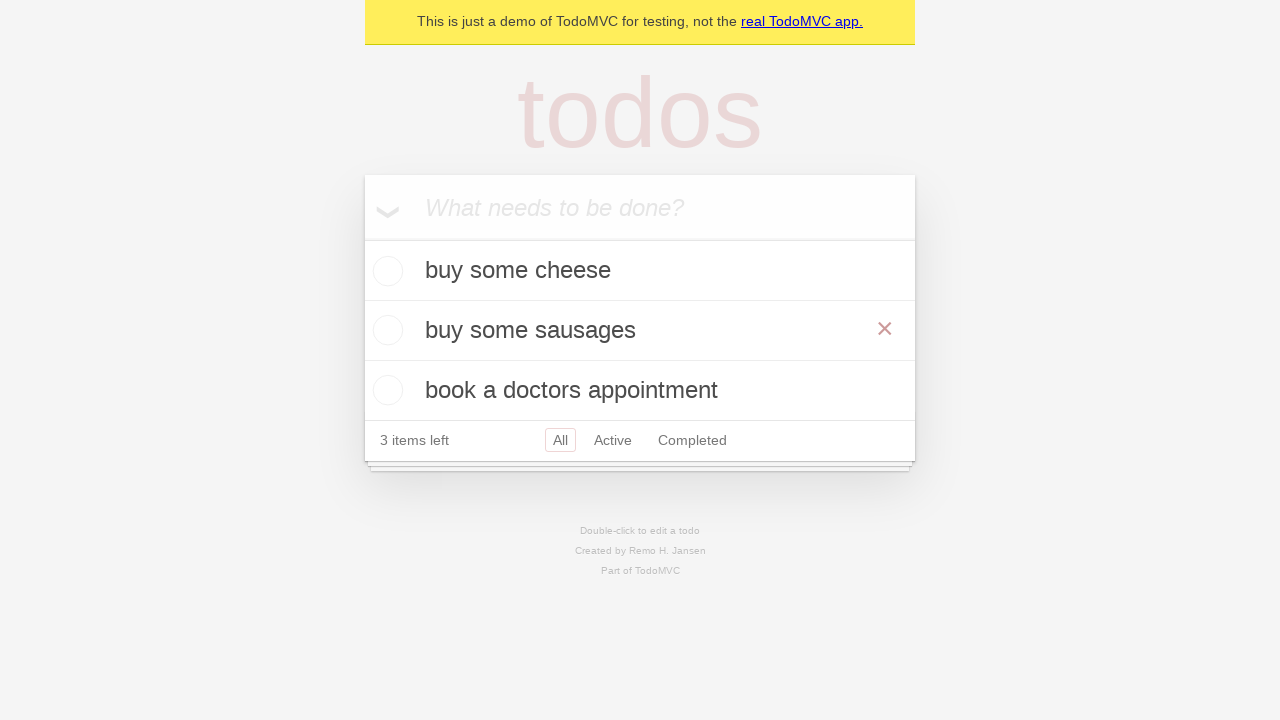